Tests mouse hover functionality on a menu by hovering over main menu items and nested sub-menu items

Starting URL: https://demoqa.com/menu/#

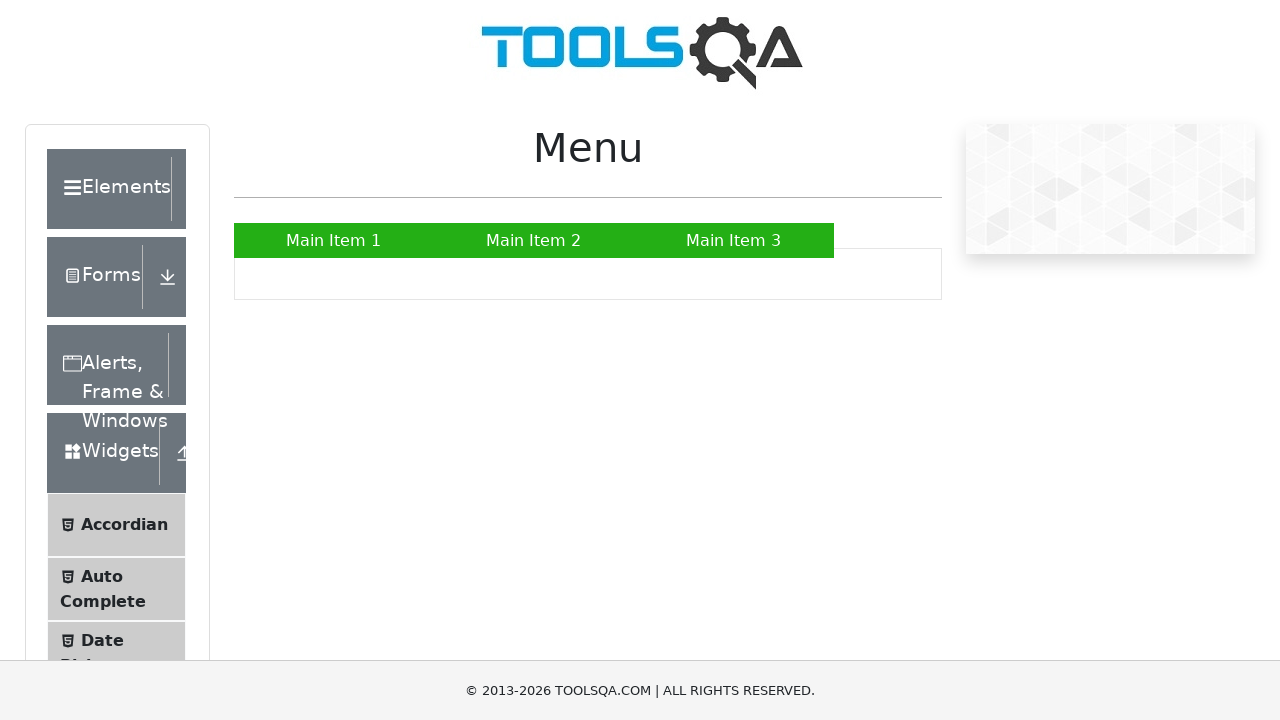

Hovered over Main Item 1 at (334, 240) on xpath=//a[text() = 'Main Item 1']
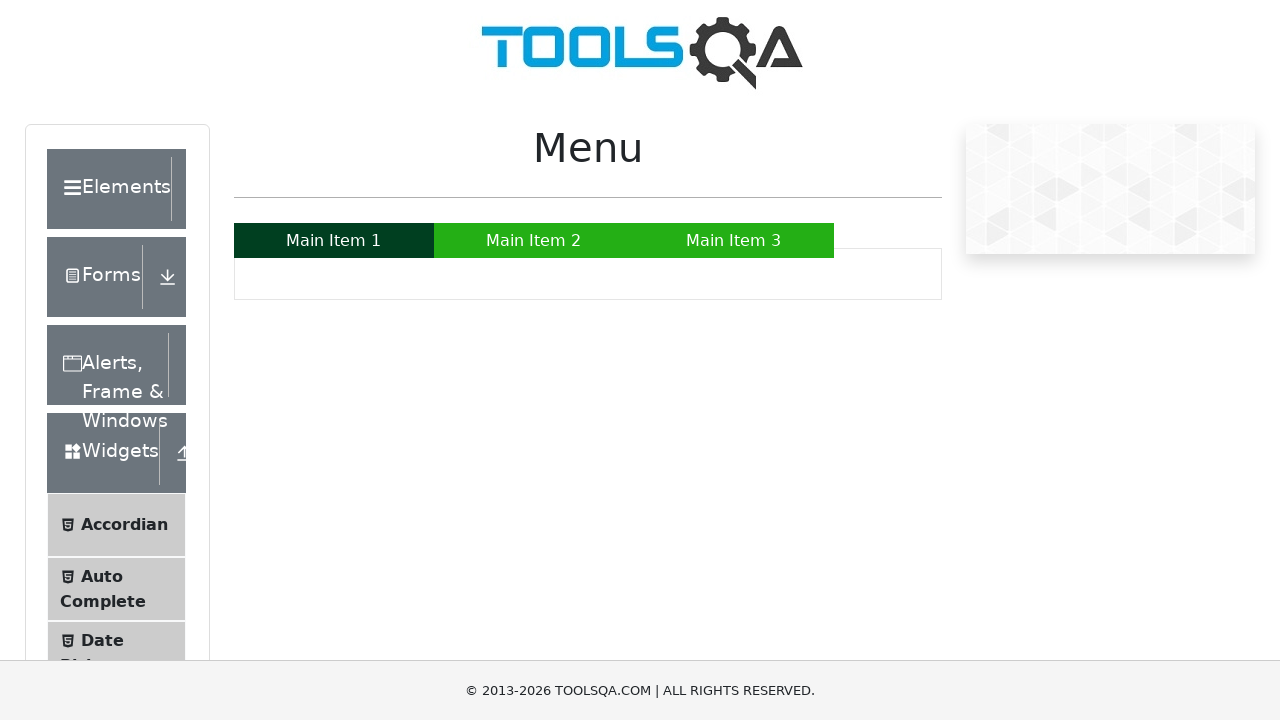

Hovered over Main Item 2 at (534, 240) on xpath=//a[text() = 'Main Item 2']
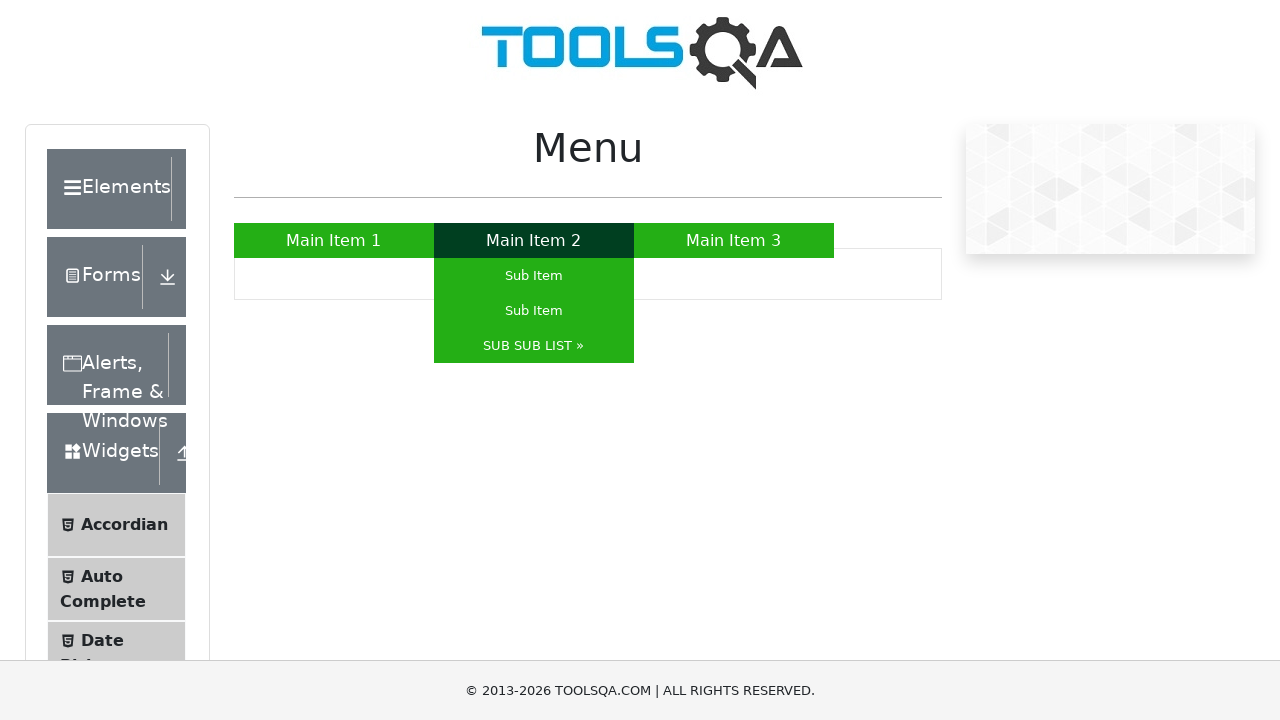

Hovered over SUB SUB LIST to reveal nested menu at (534, 346) on xpath=//a[text() = 'SUB SUB LIST »']
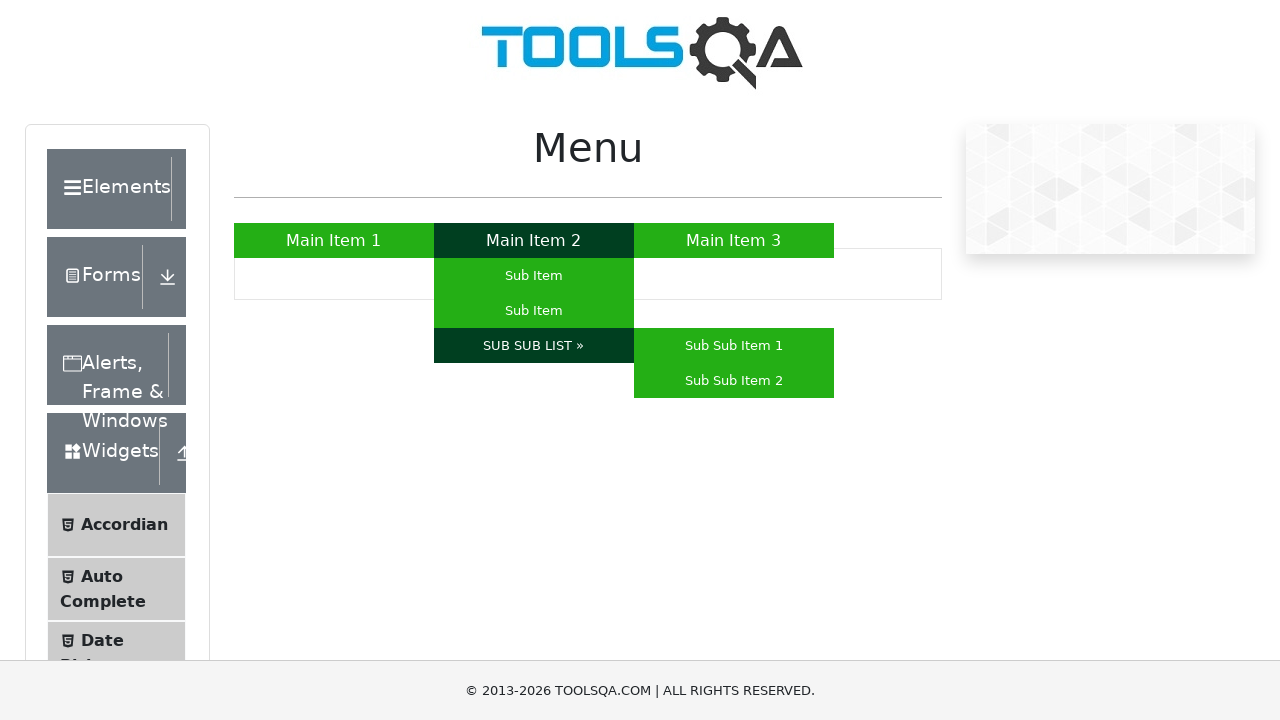

Hovered over Sub Sub Item 2 in the nested menu at (734, 380) on xpath=//a[text() = 'Sub Sub Item 2']
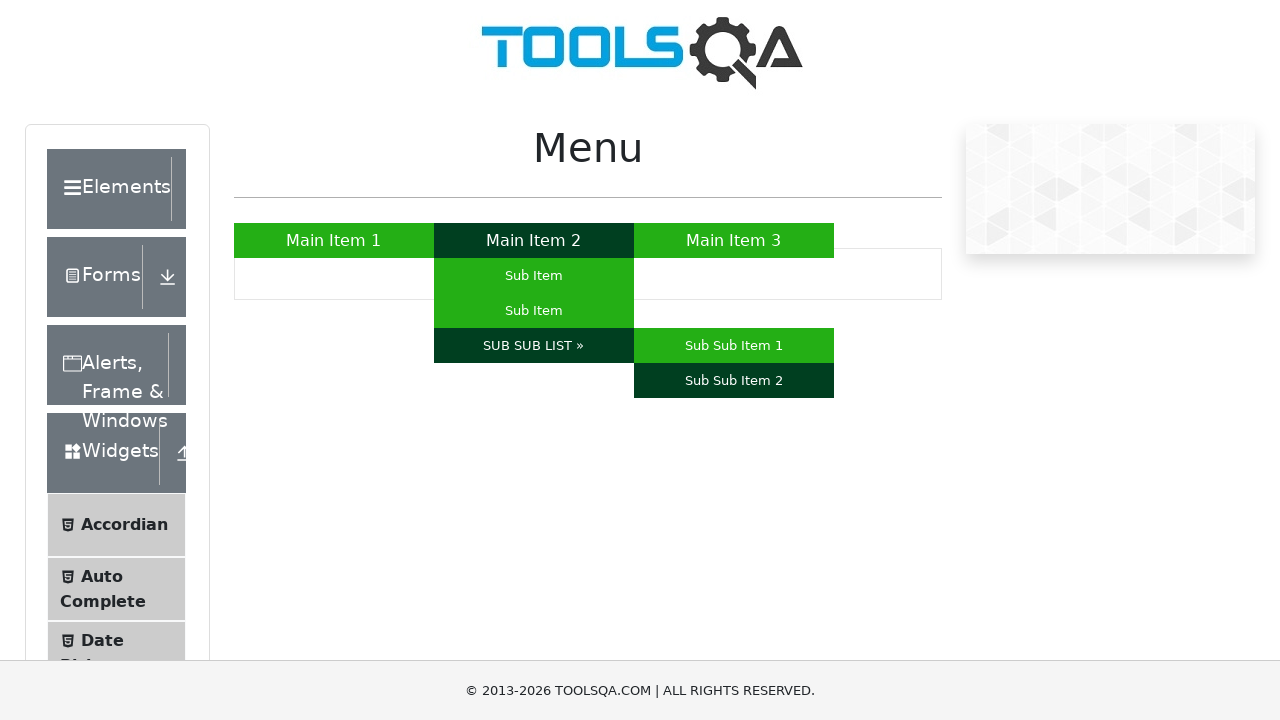

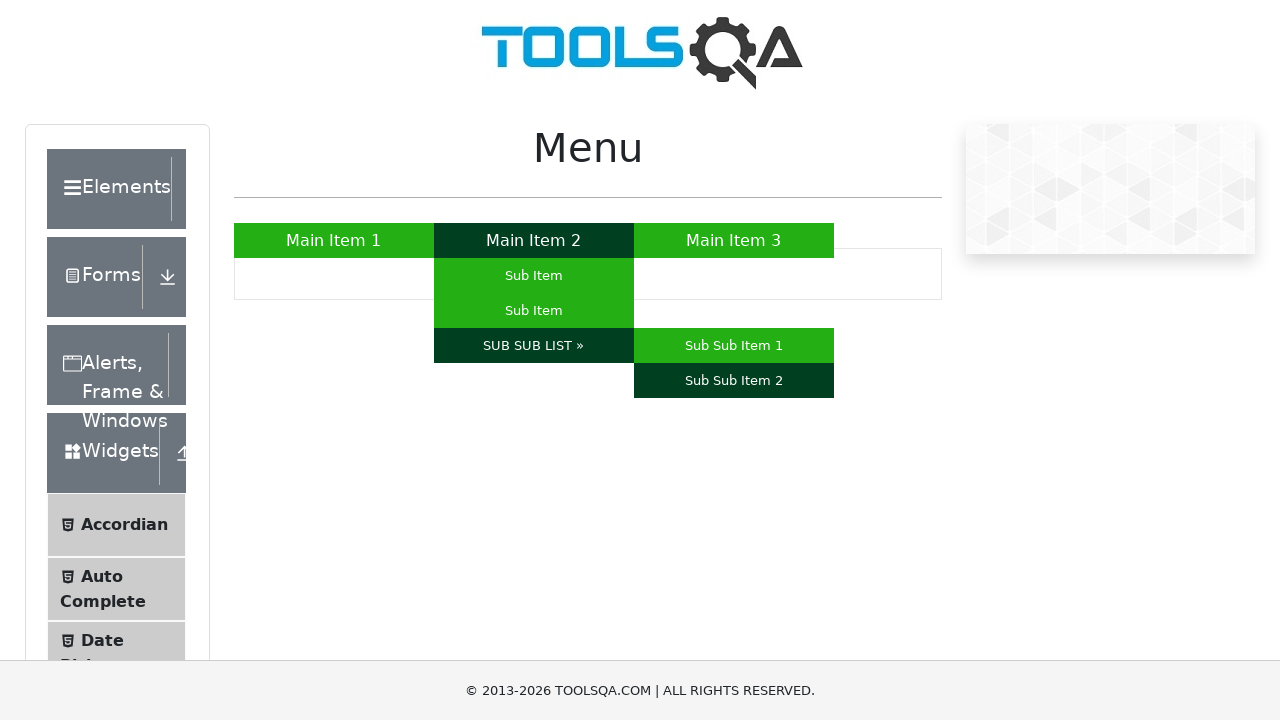